Tests flight booking dropdown functionality by selecting departure and arrival cities, then selecting departure and return dates from calendar widgets

Starting URL: https://rahulshettyacademy.com/dropdownsPractise/#

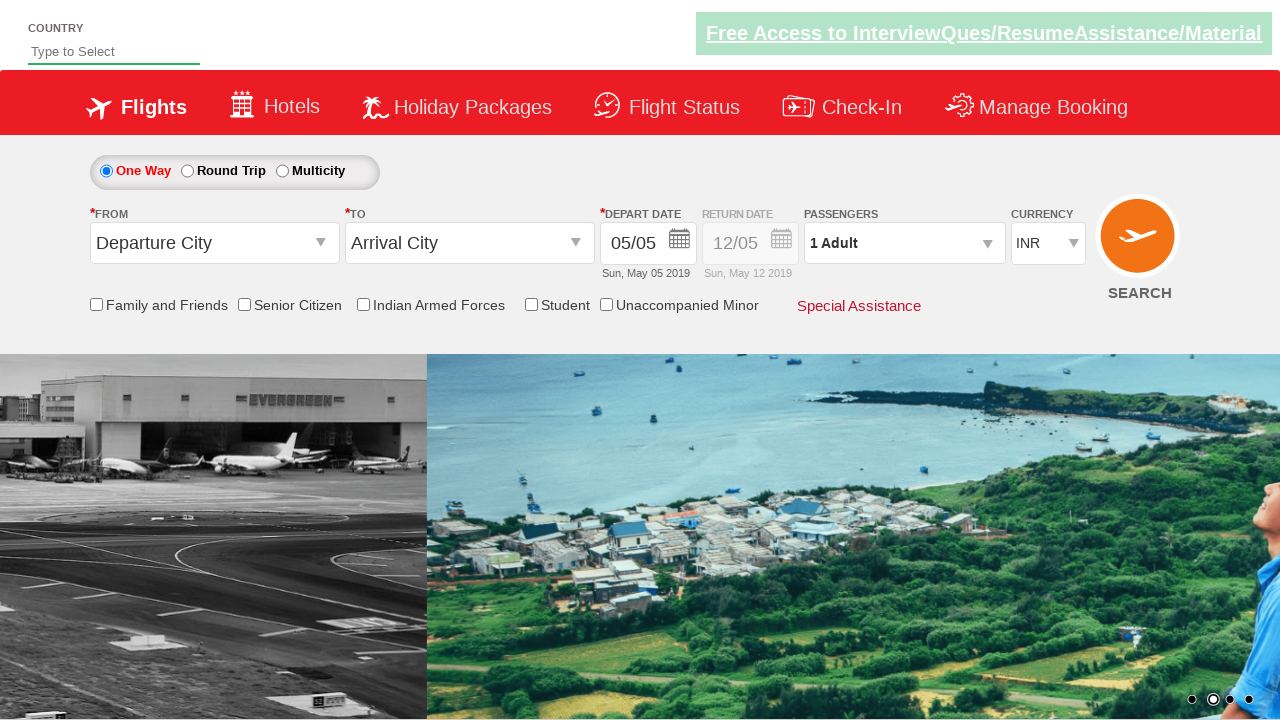

Clicked departure city dropdown to open it at (214, 243) on #ctl00_mainContent_ddl_originStation1_CTXT
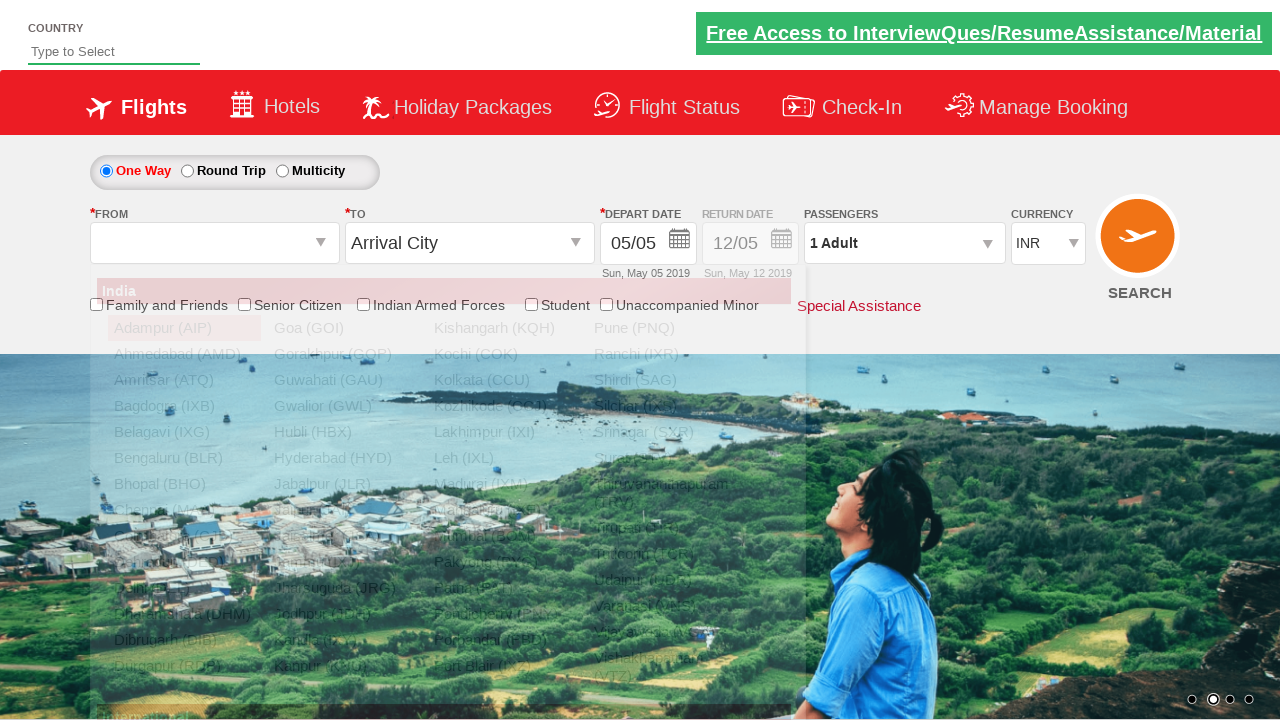

Selected MAA (Chennai) as departure city at (184, 510) on div#glsctl00_mainContent_ddl_originStation1_CTNR a[value='MAA']
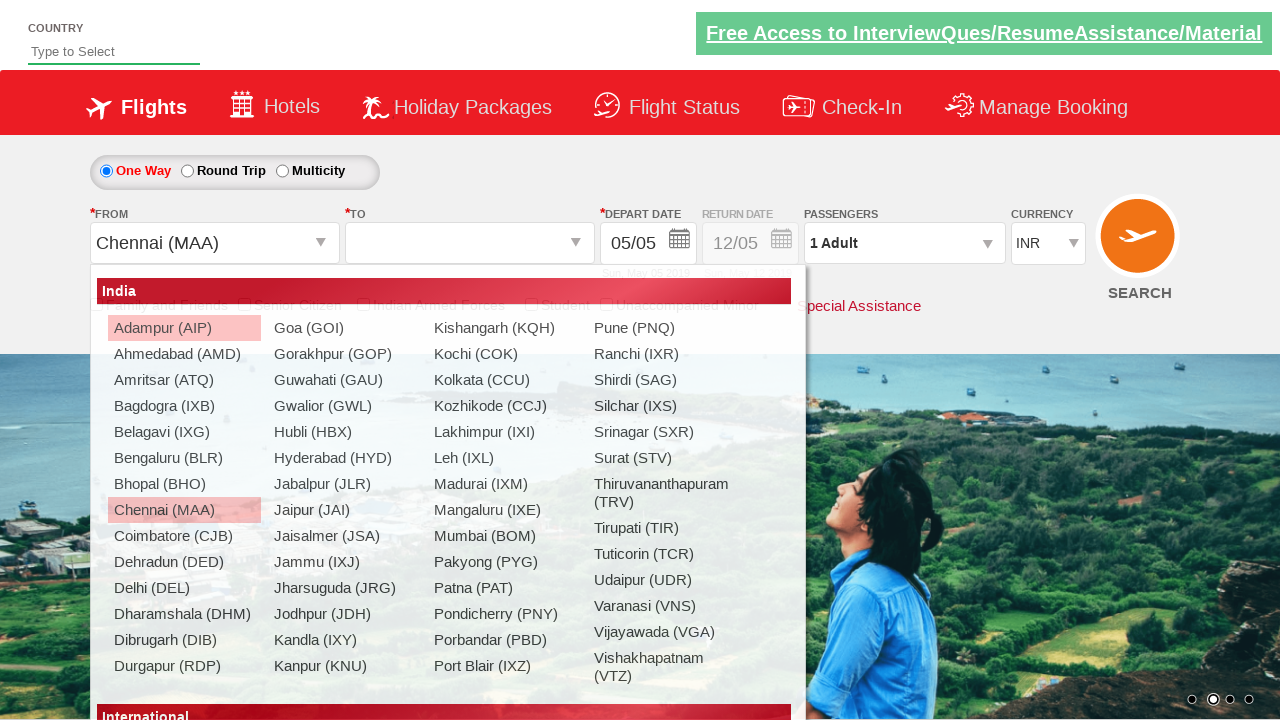

Waited for dropdown to update after selecting departure city
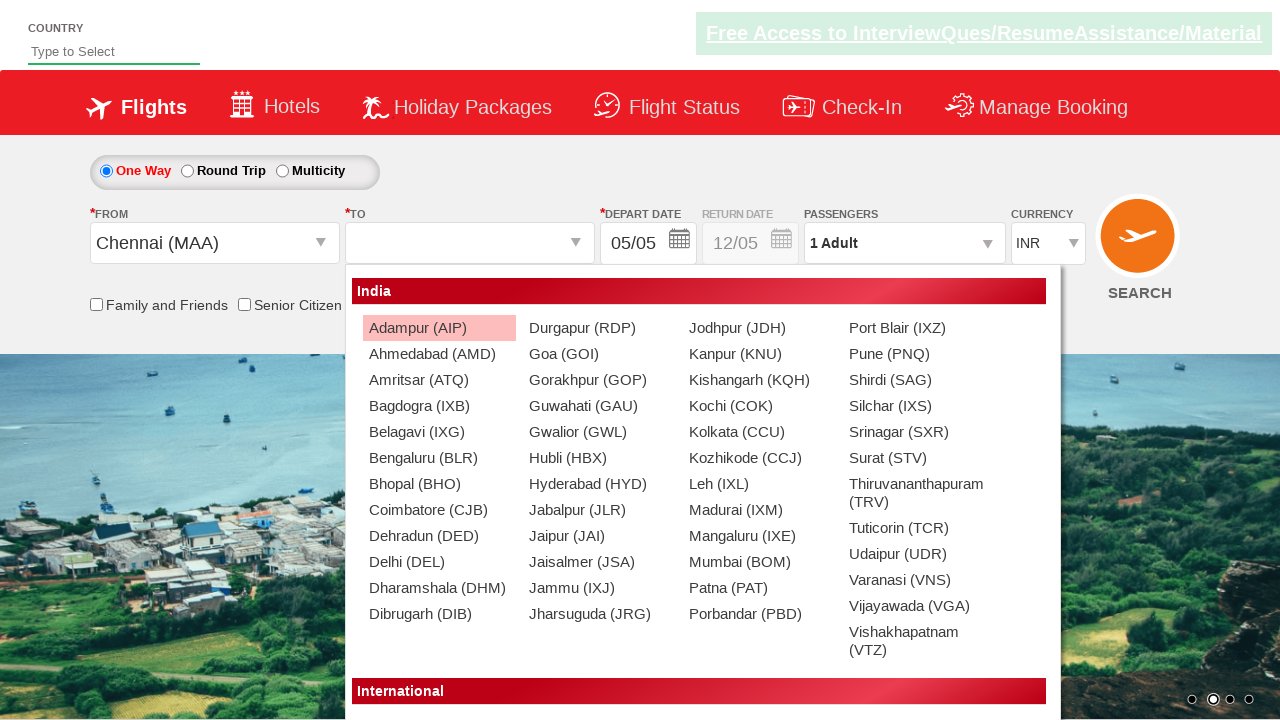

Selected CJB (Coimbatore) as destination city at (439, 510) on div#glsctl00_mainContent_ddl_destinationStation1_CTNR a[value='CJB']
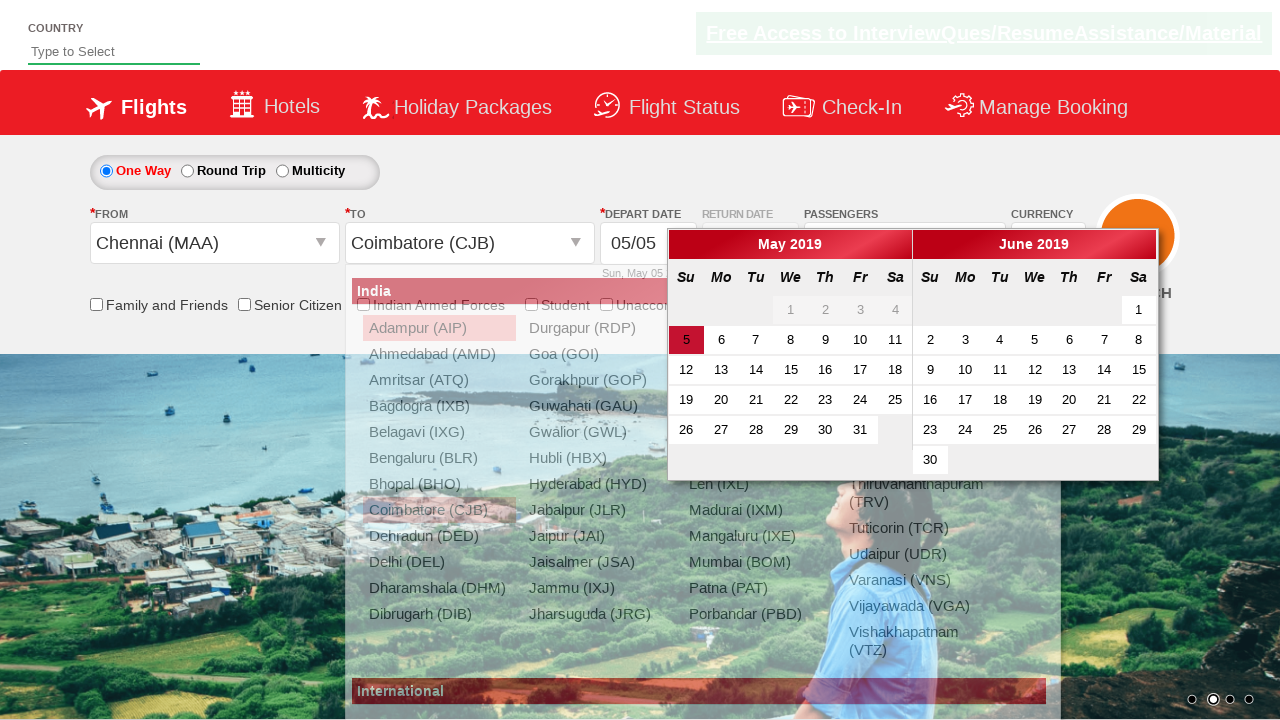

Waited for calendar widget to load
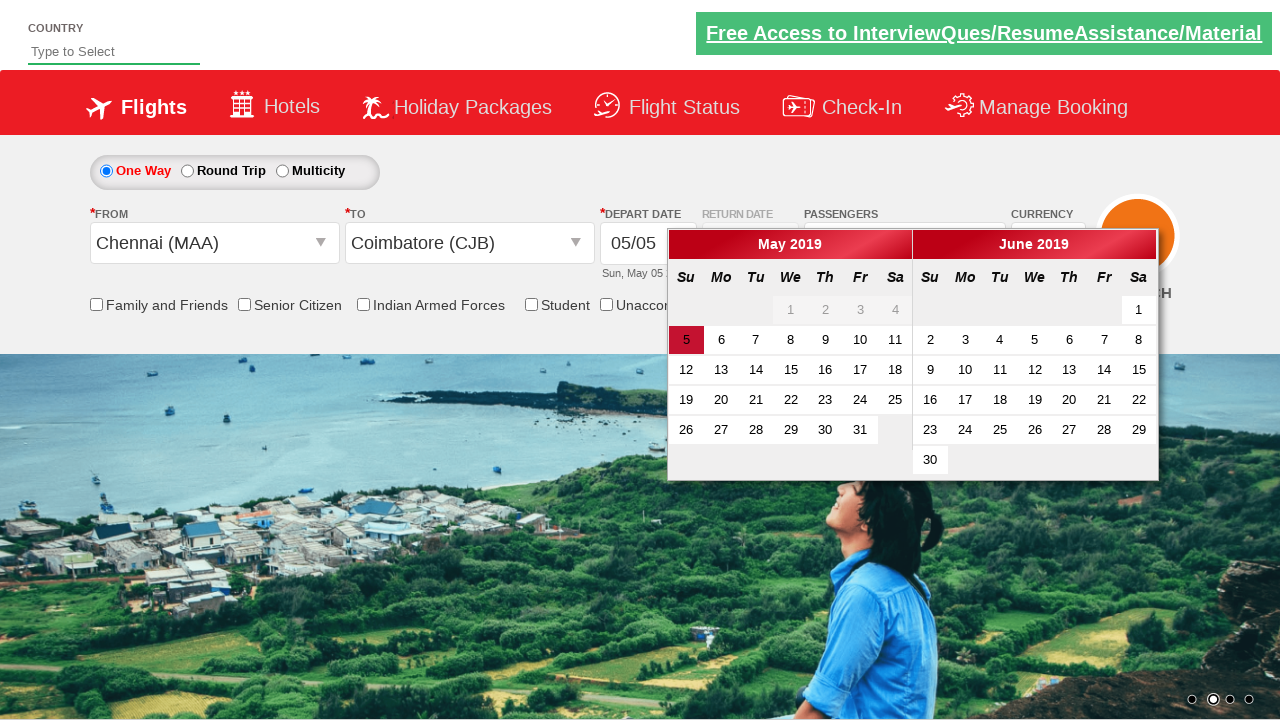

Selected departure date from calendar widget at (791, 370) on xpath=(//div/div/table/tbody/tr[3]/td[4]/a)[1]
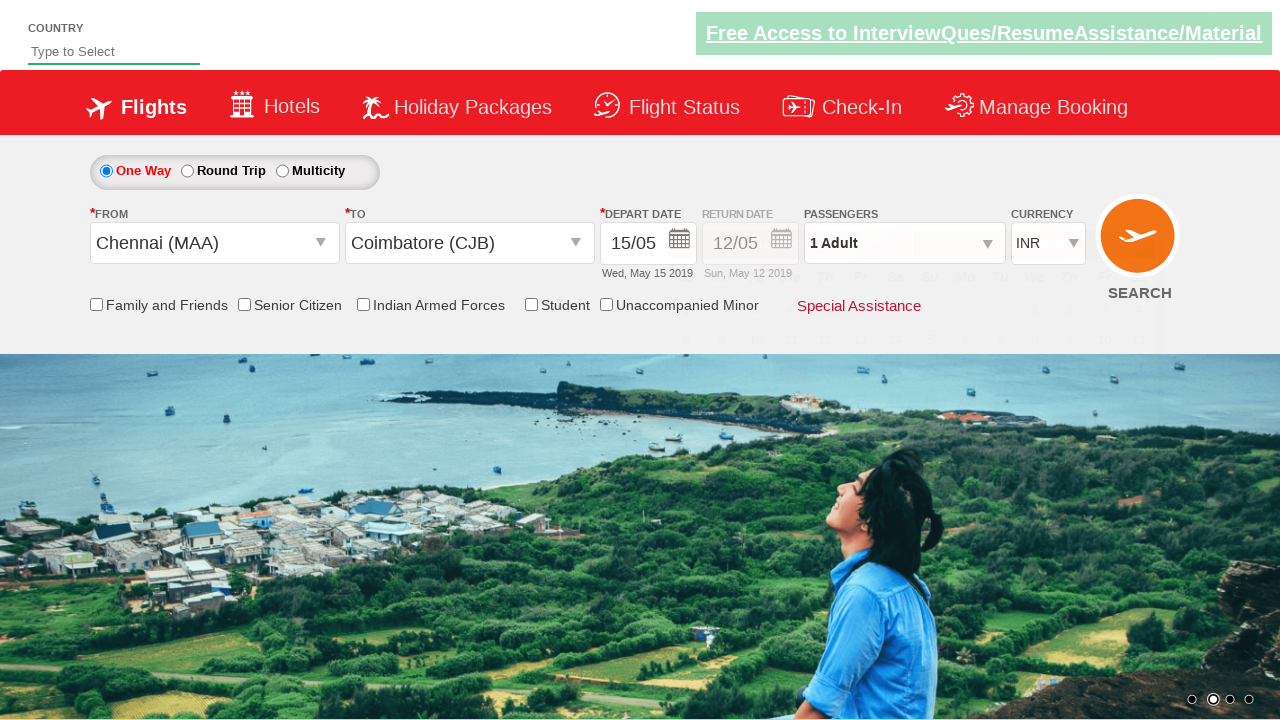

Clicked on return date field to open calendar at (750, 244) on #ctl00_mainContent_view_date2
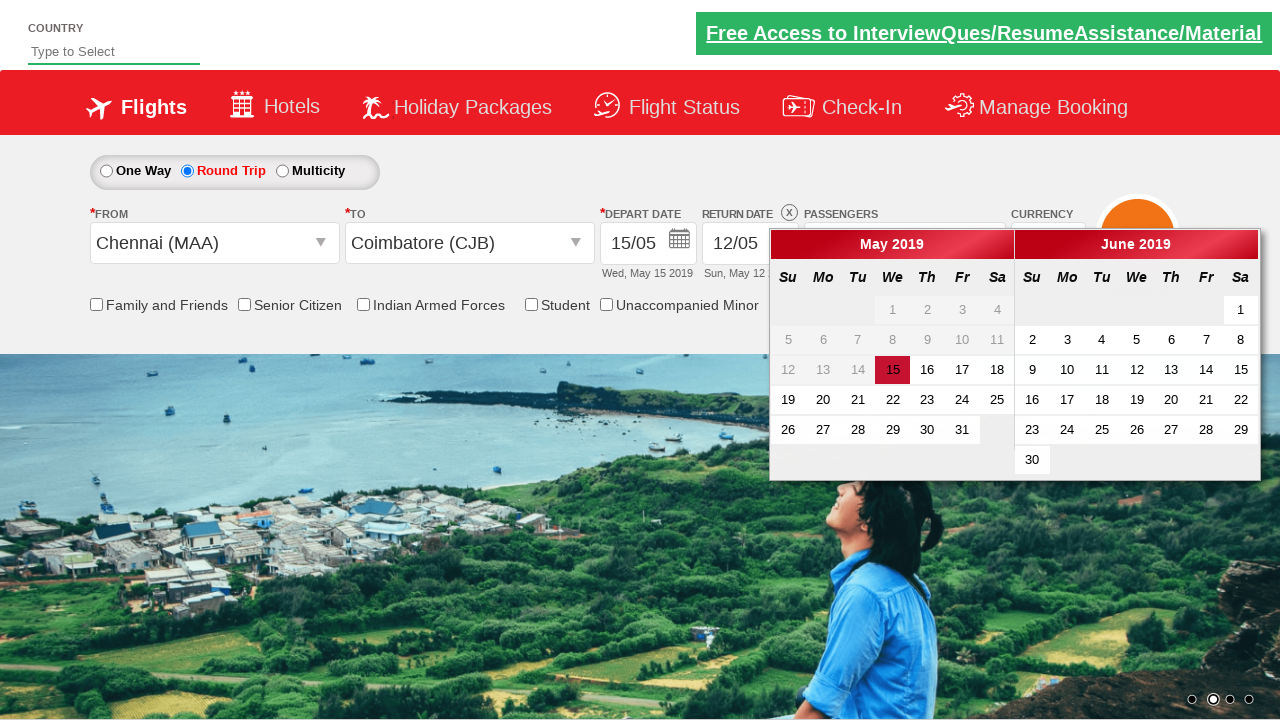

Selected return date from calendar widget at (1137, 370) on xpath=(//div/div/table/tbody/tr[3]/td[4]/a)[2]
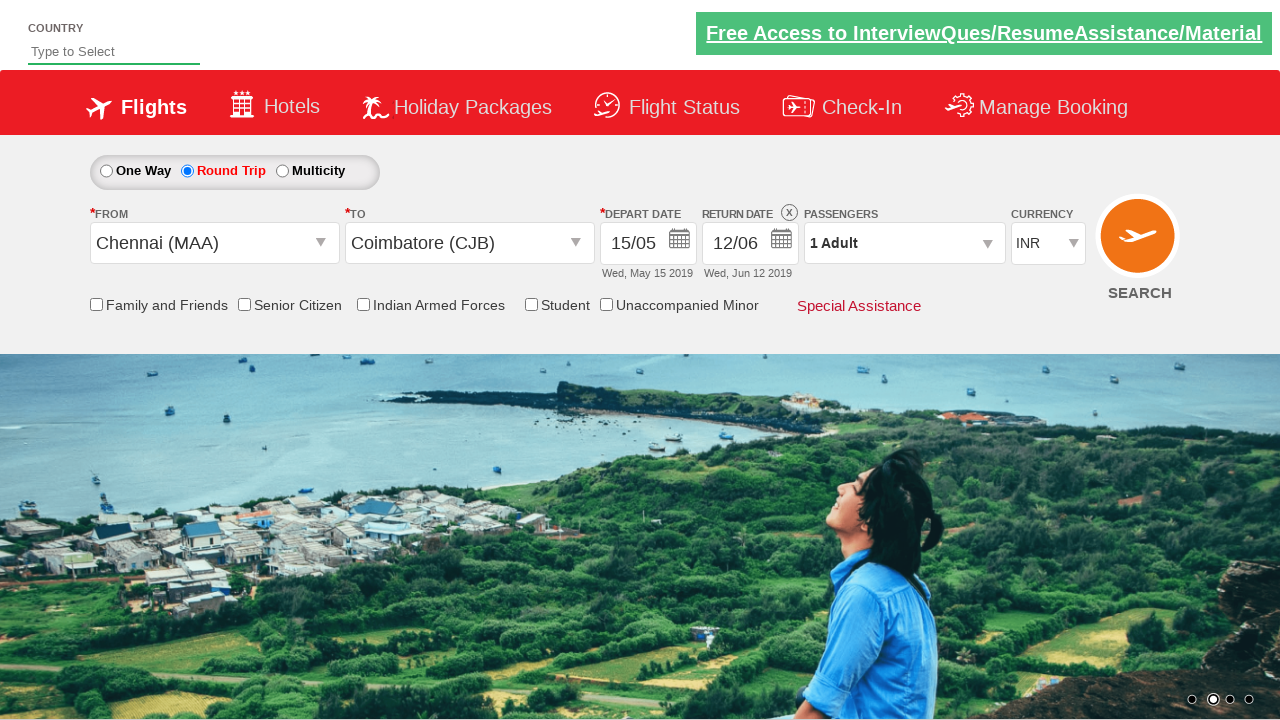

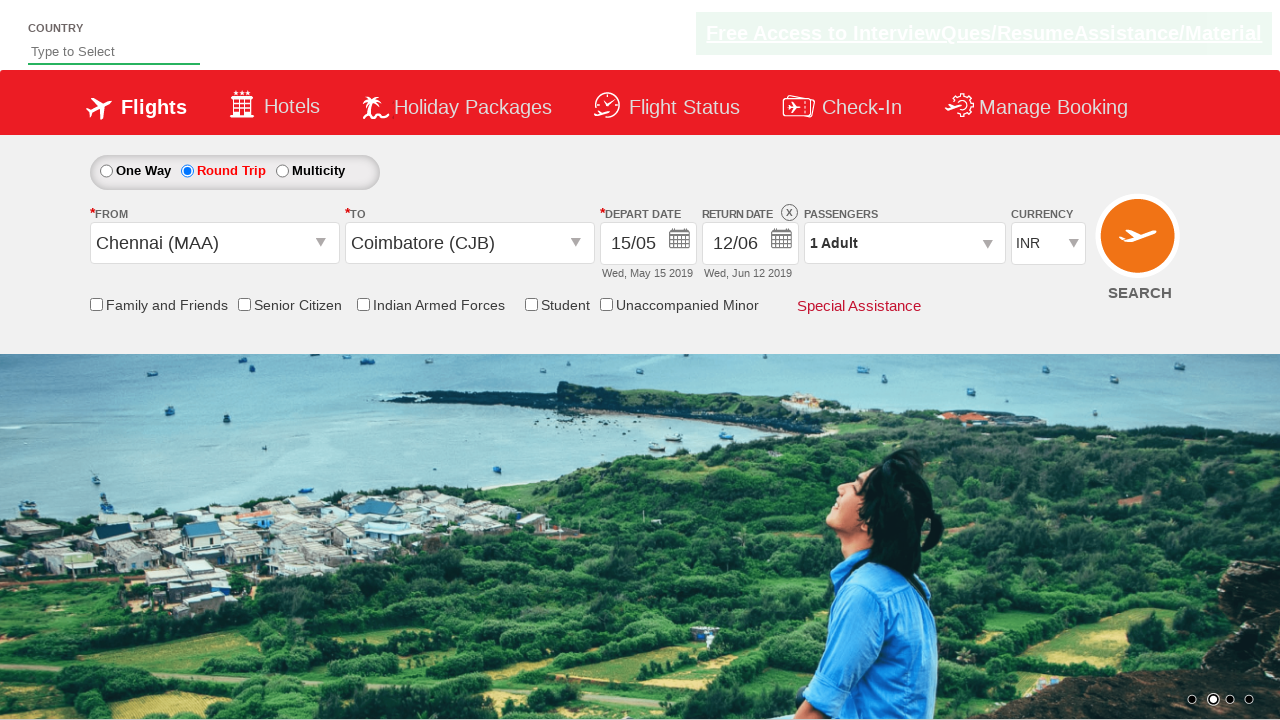